Tests nested frame navigation by switching between outer and inner frames, filling input fields and clicking elements within different frame contexts

Starting URL: https://ui.vision/demo/webtest/frames/

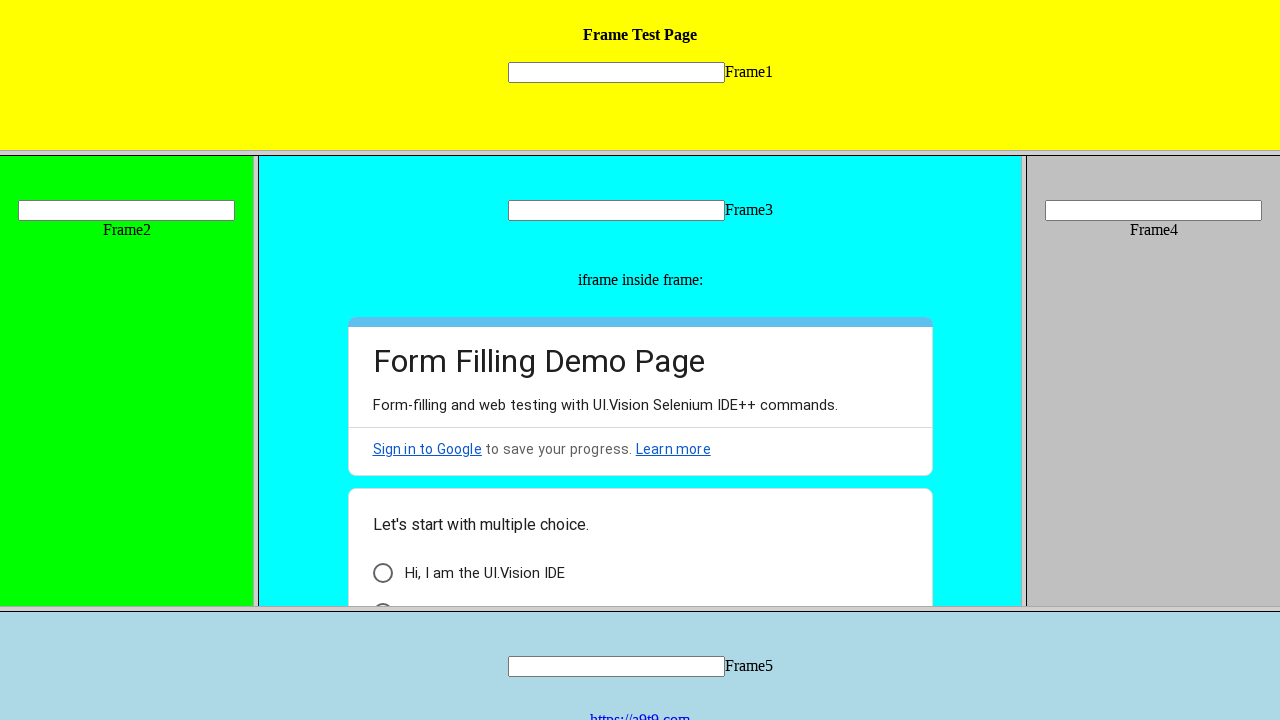

Located outer frame (frame_3.html)
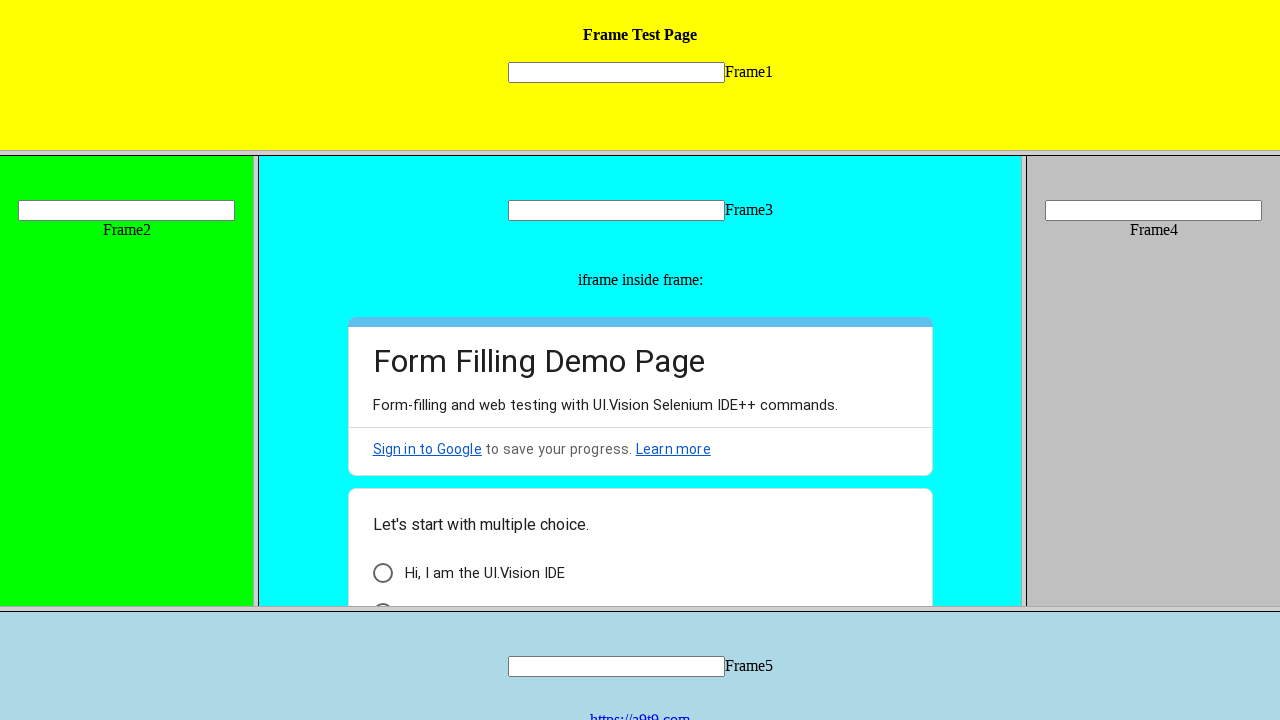

Filled input field 'mytext3' in outer frame with 'Test' on frame[src='frame_3.html'] >> internal:control=enter-frame >> input[name='mytext3
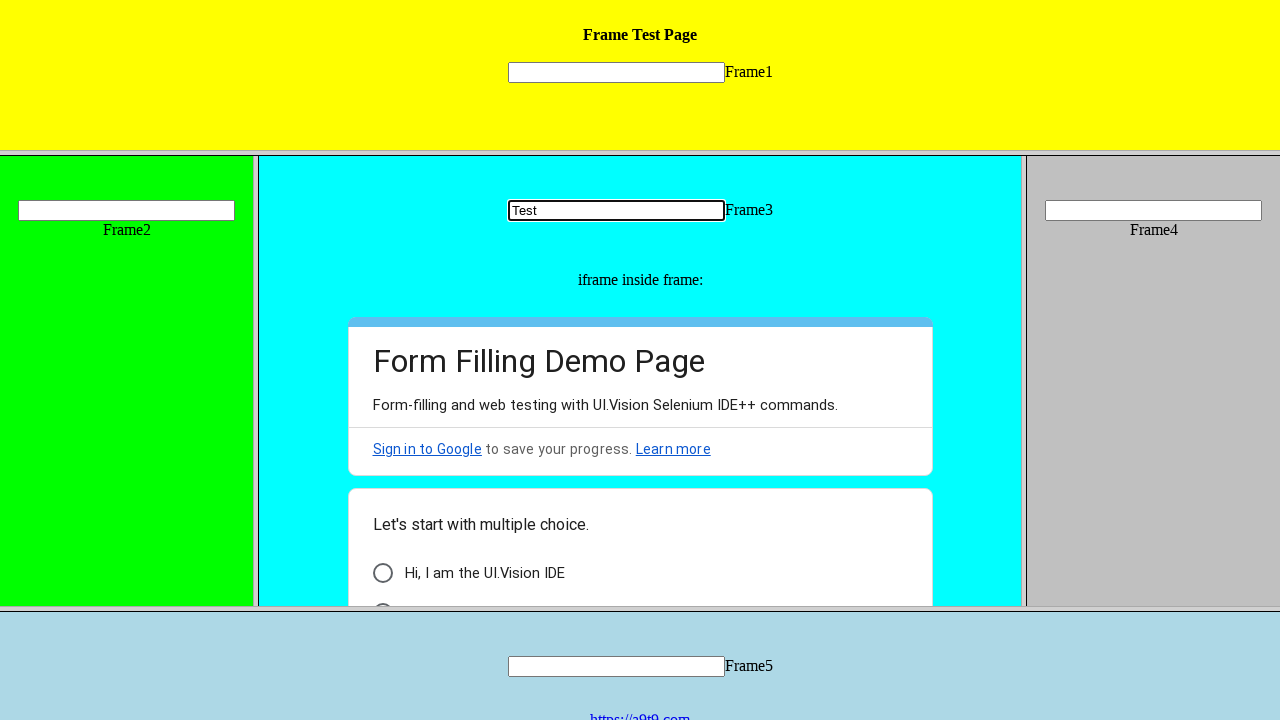

Located inner iframe within outer frame
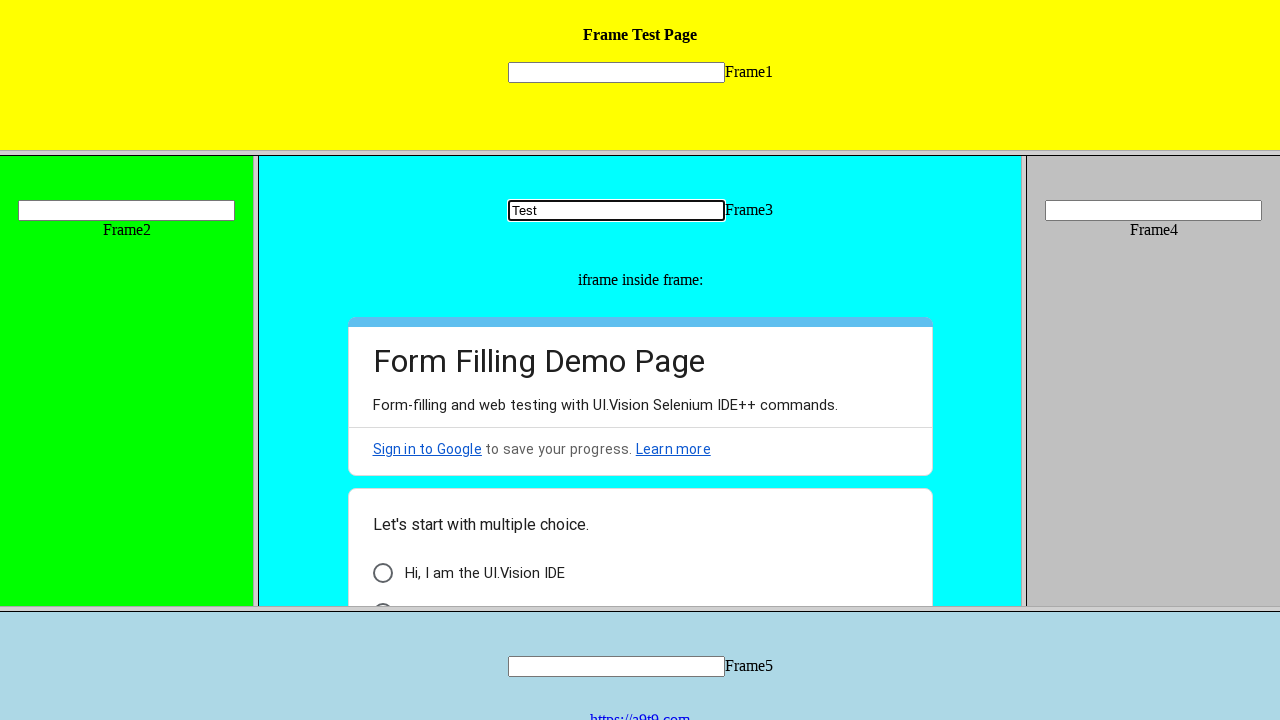

Clicked element in inner frame at (382, 573) on frame[src='frame_3.html'] >> internal:control=enter-frame >> iframe >> internal:
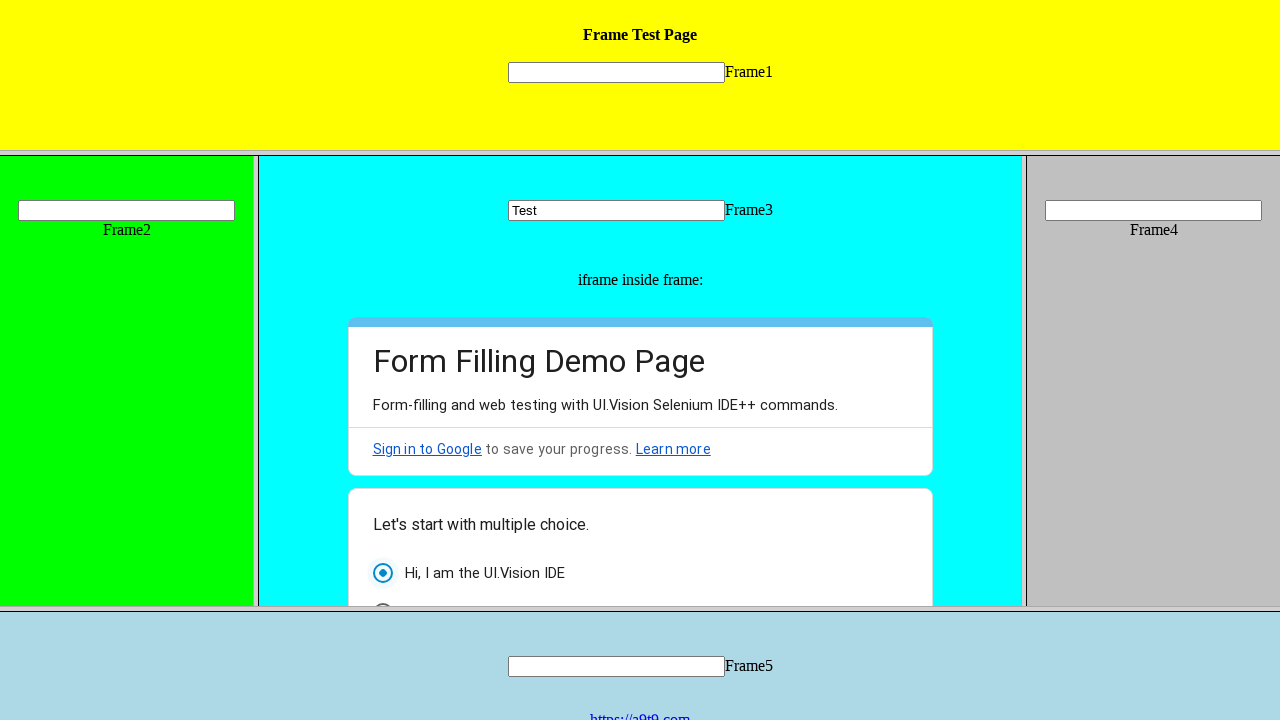

Located frame 4 (index 3) on main page
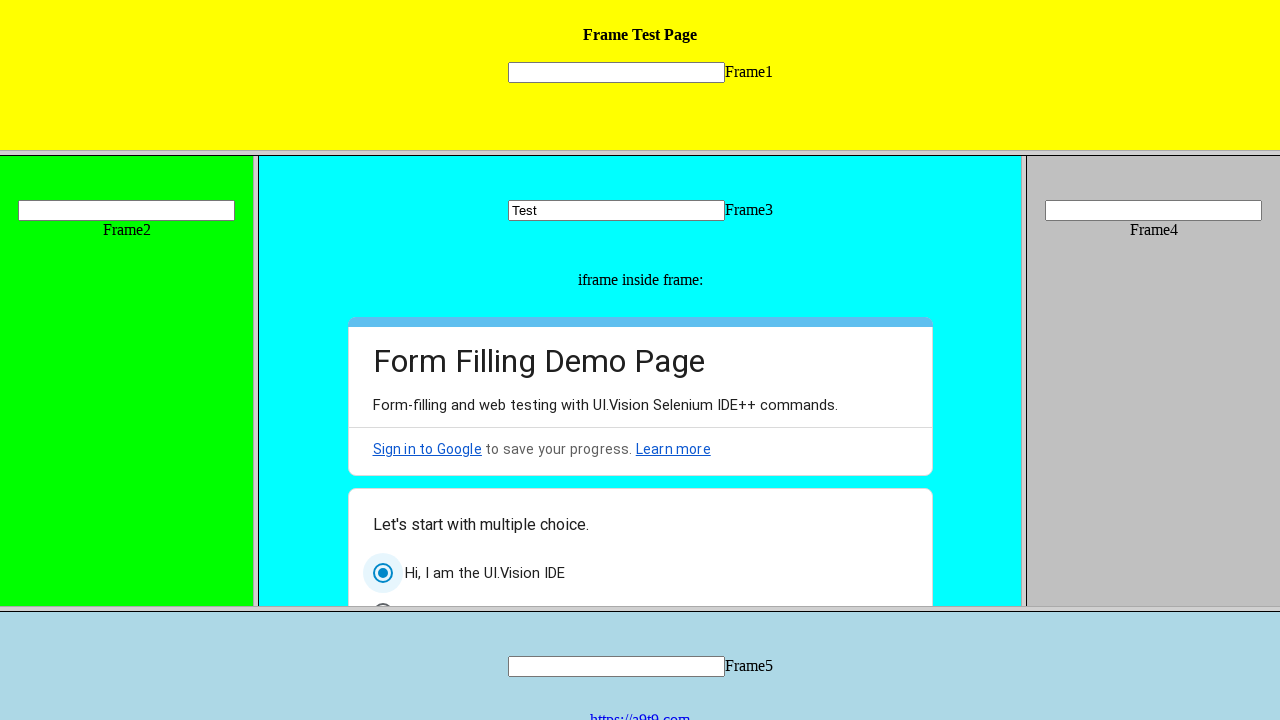

Filled input field 'mytext4' in frame 4 with 'Test1' on frame >> nth=3 >> internal:control=enter-frame >> input[name='mytext4']
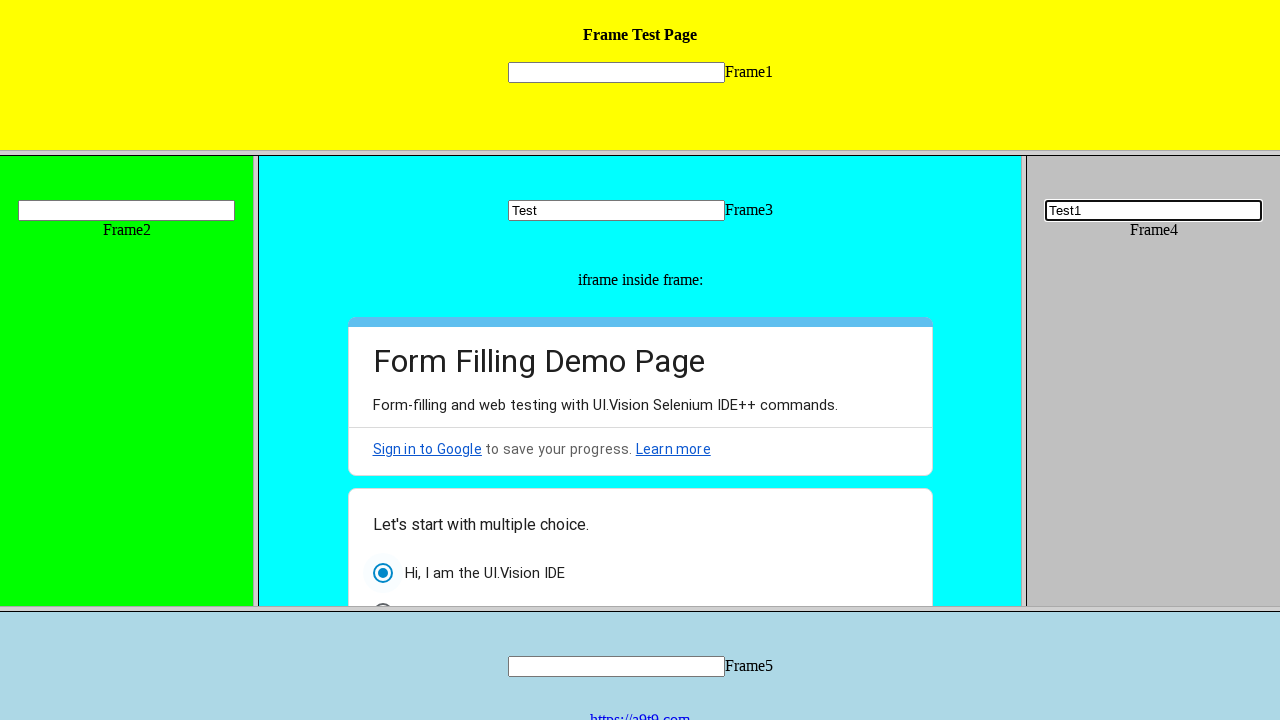

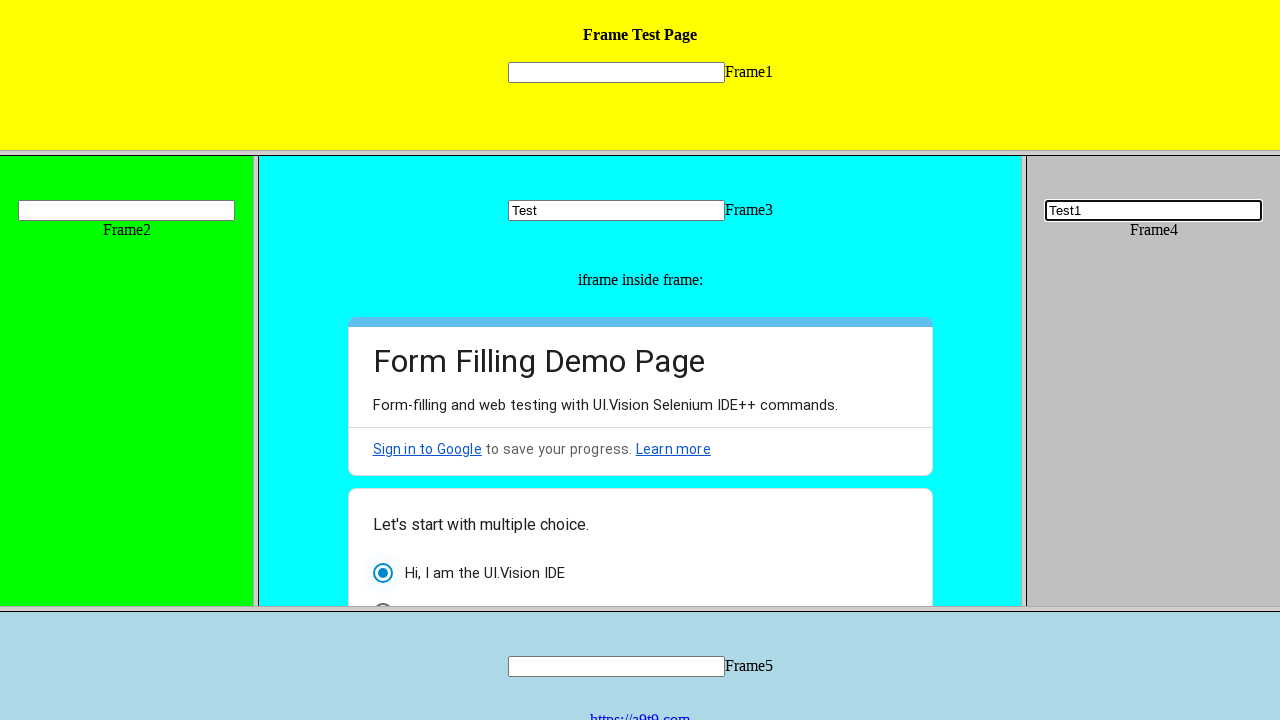